Tests the eye icon navigation by hovering on a product card and clicking the eye icon to navigate to the product details page.

Starting URL: https://ecommerce-omega-three-23.vercel.app

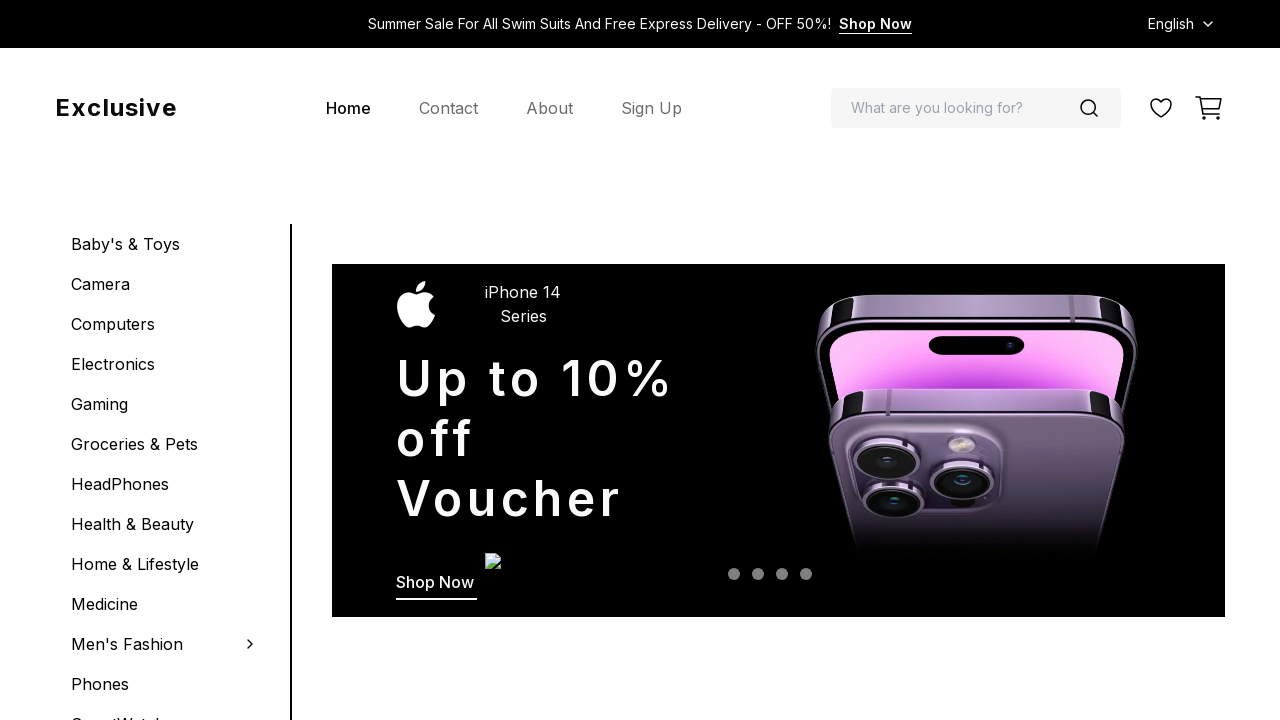

Hovered on first product card in flash sale section at (190, 360) on [data-testid="flash-sale-0"]
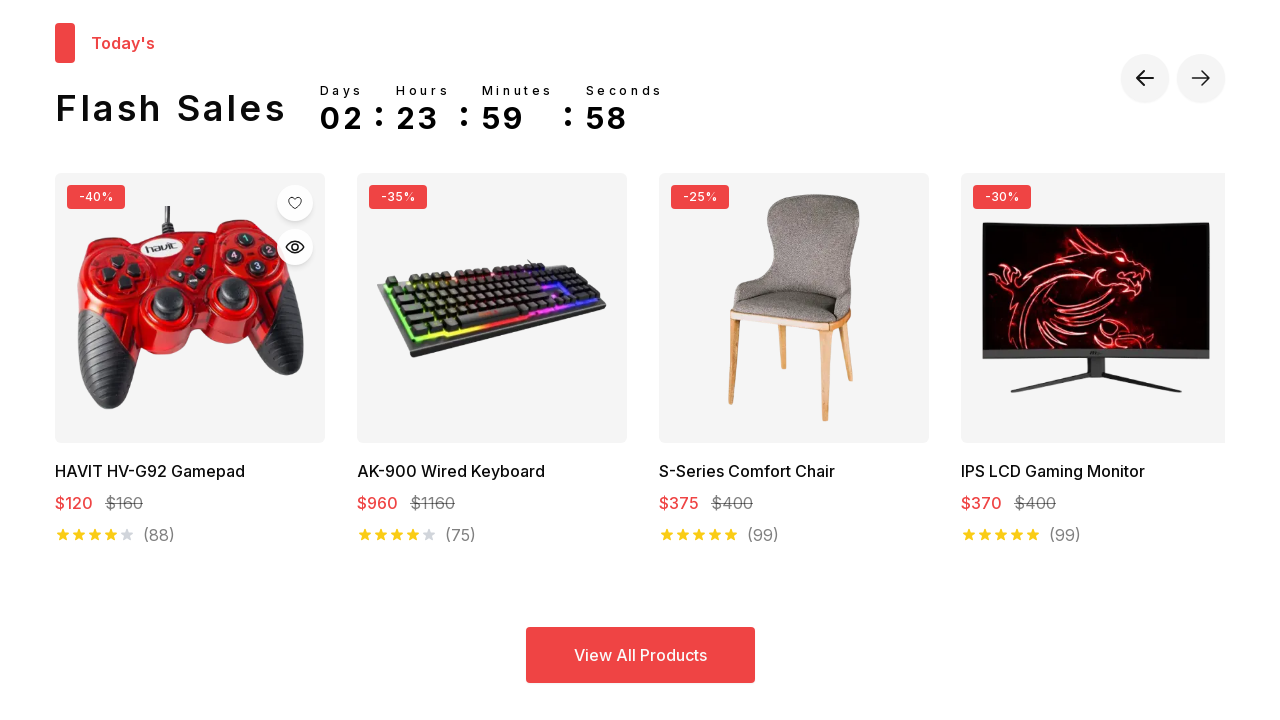

Clicked eye icon on product card at (295, 247) on [data-testid="flash-sale-0"] >> [data-testid="eye-icon"]
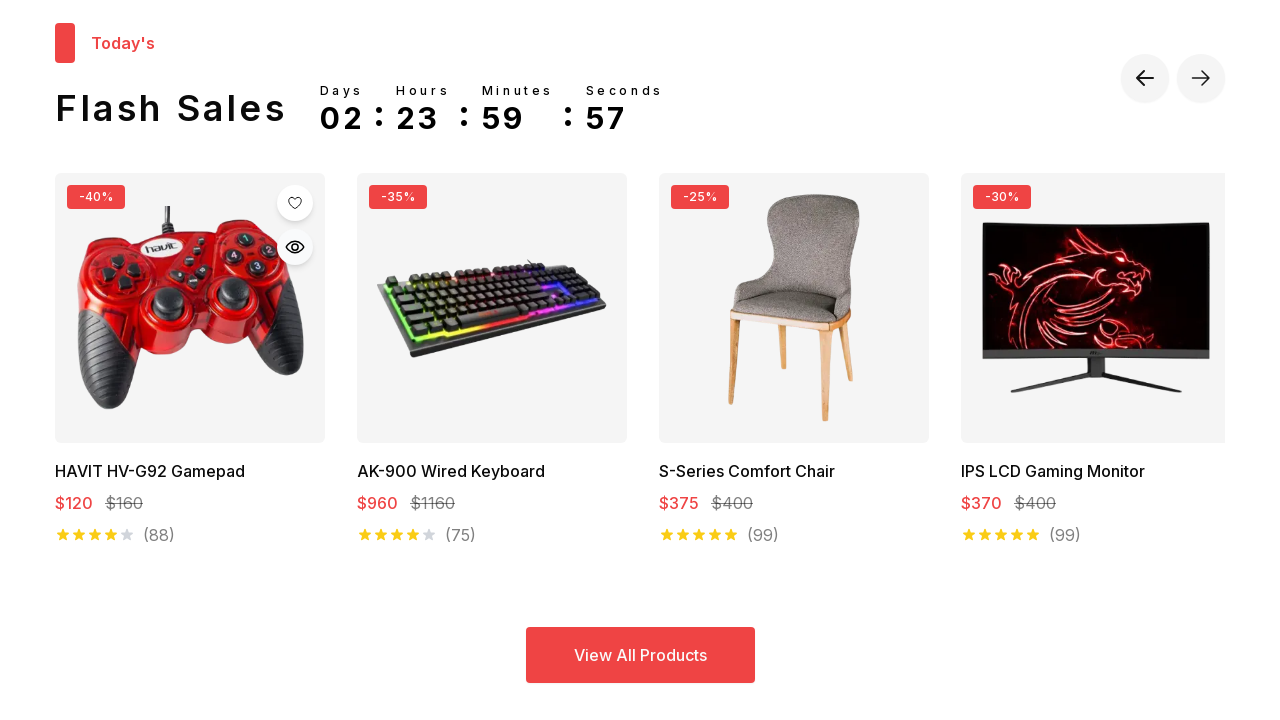

Successfully navigated to product details page
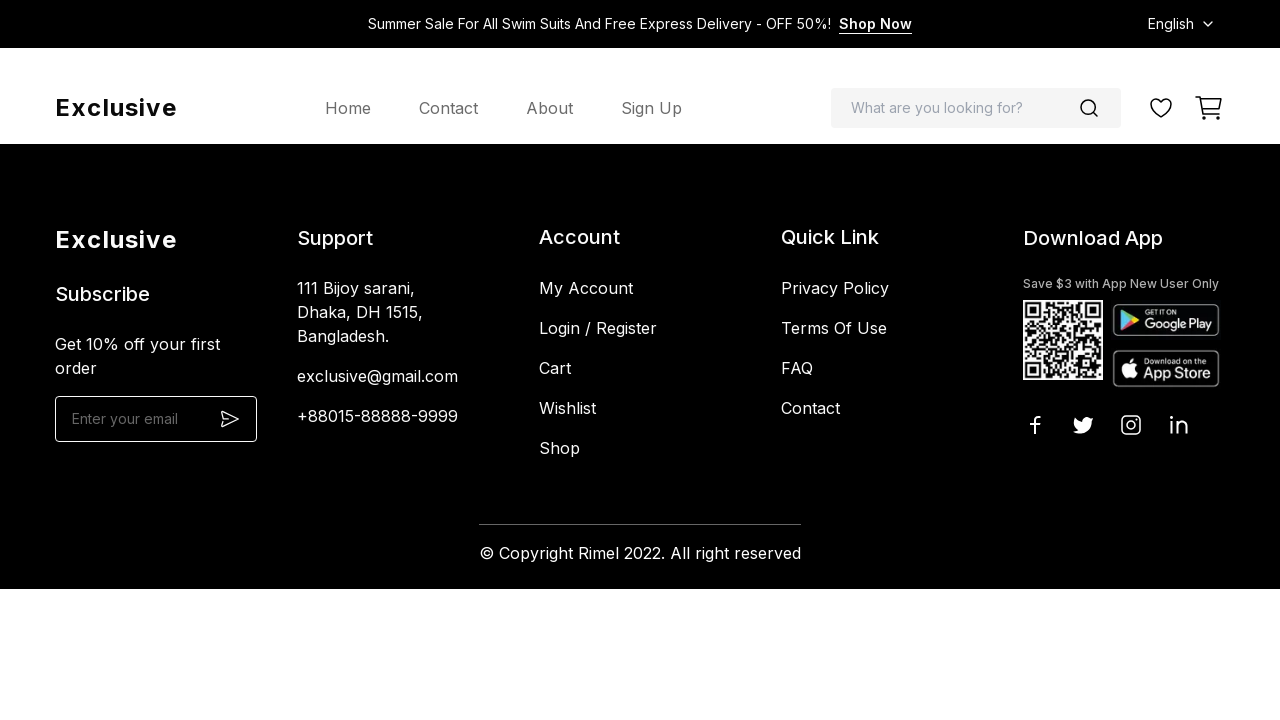

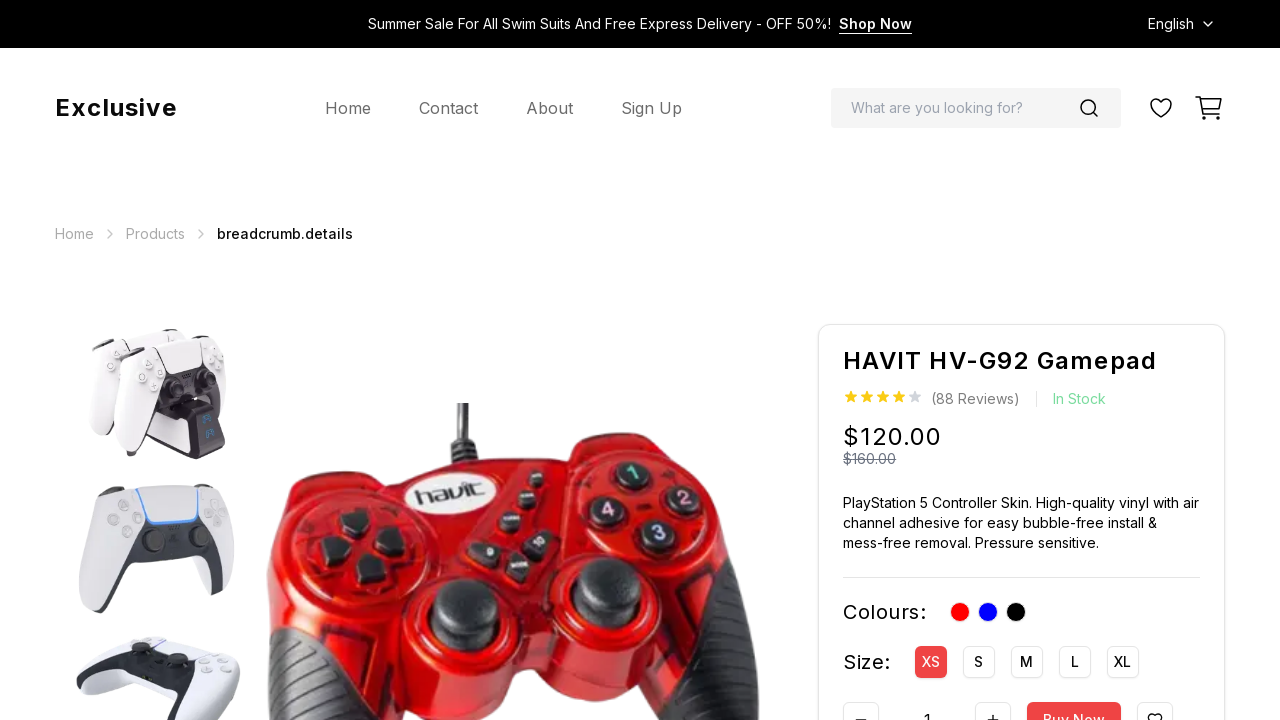